Navigates to daringfireball.net, retrieves page title, current URL, and page source, then refreshes the page to verify browser commands work correctly.

Starting URL: http://daringfireball.net/

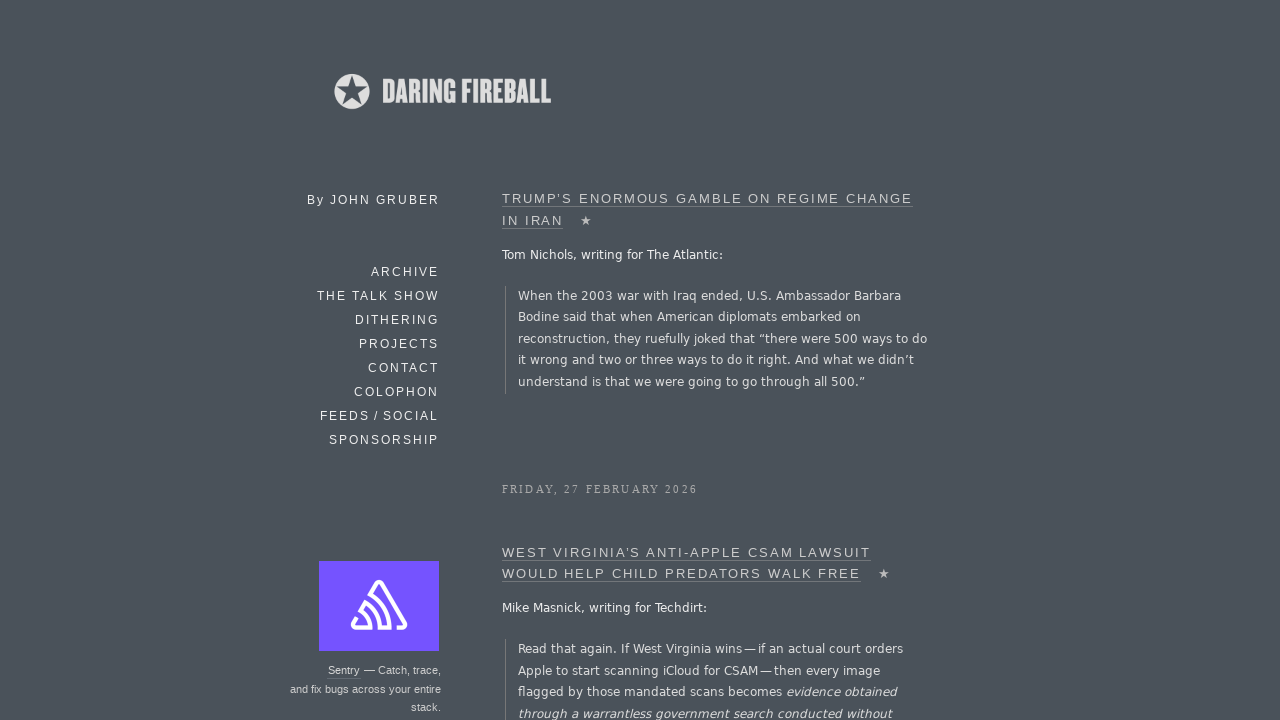

Retrieved page title from daringfireball.net
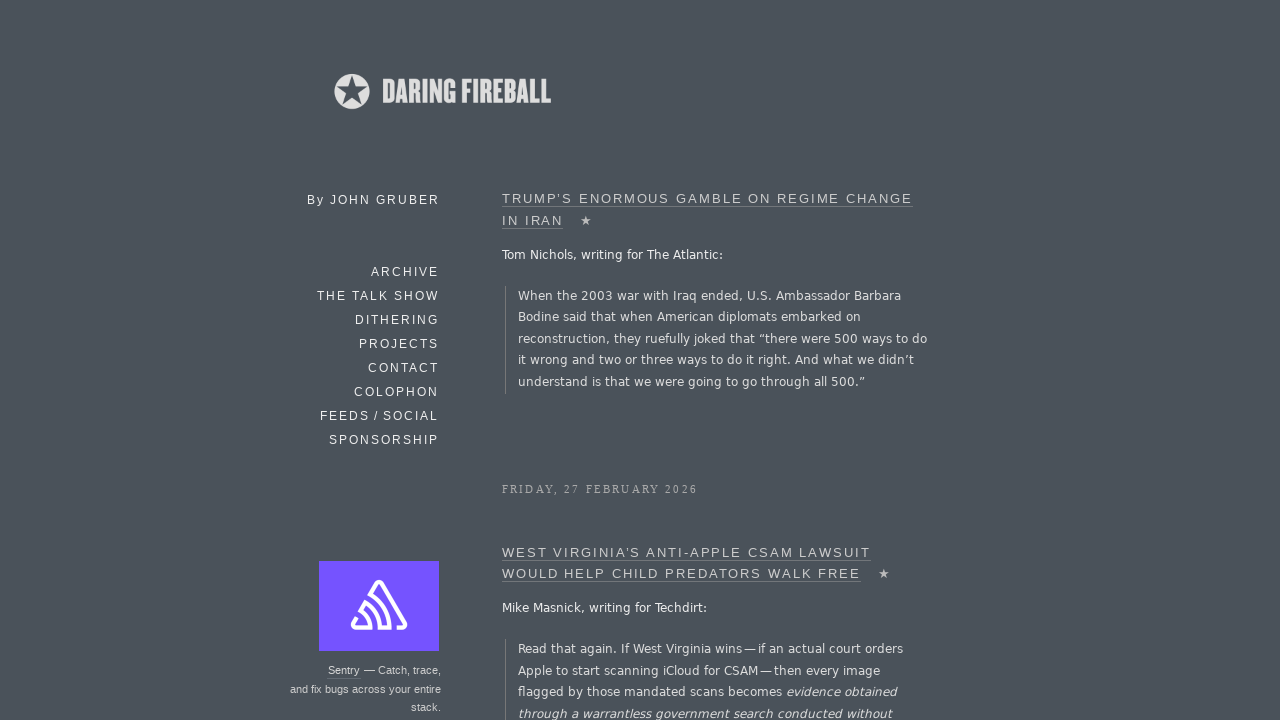

Retrieved current page URL
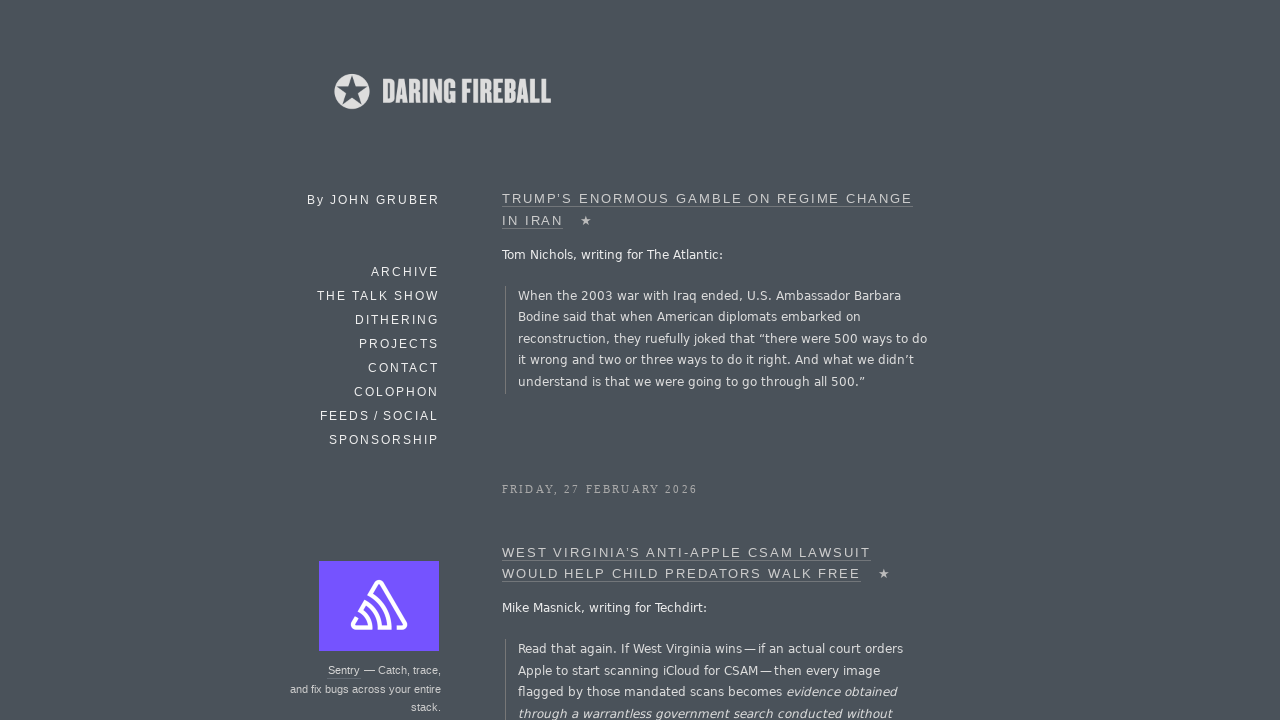

Refreshed the page by navigating to current URL
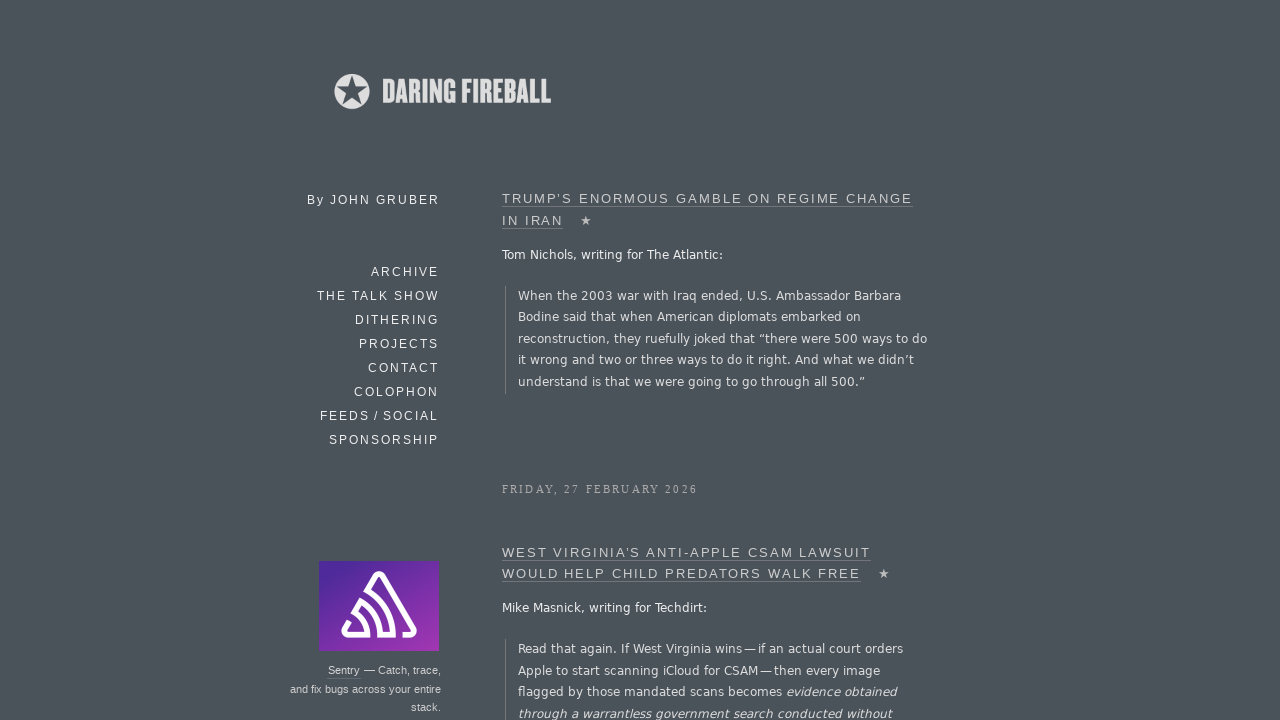

Page loaded after refresh (domcontentloaded)
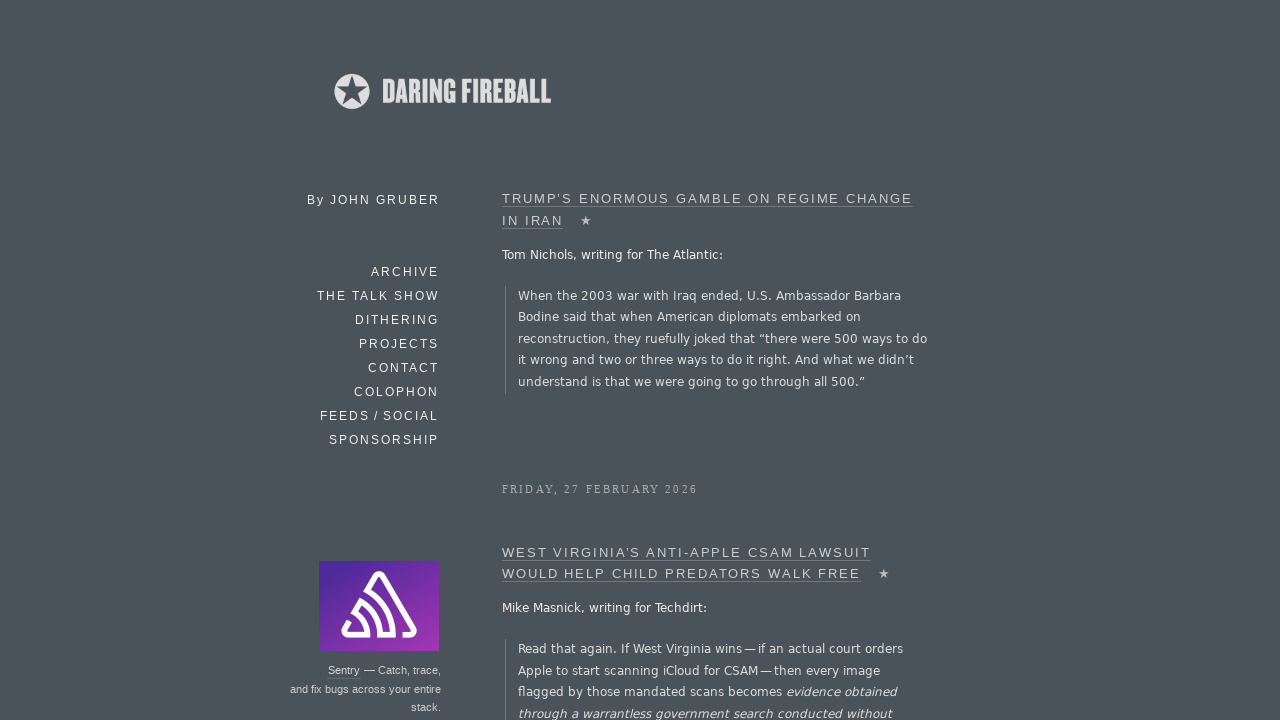

Retrieved page source content
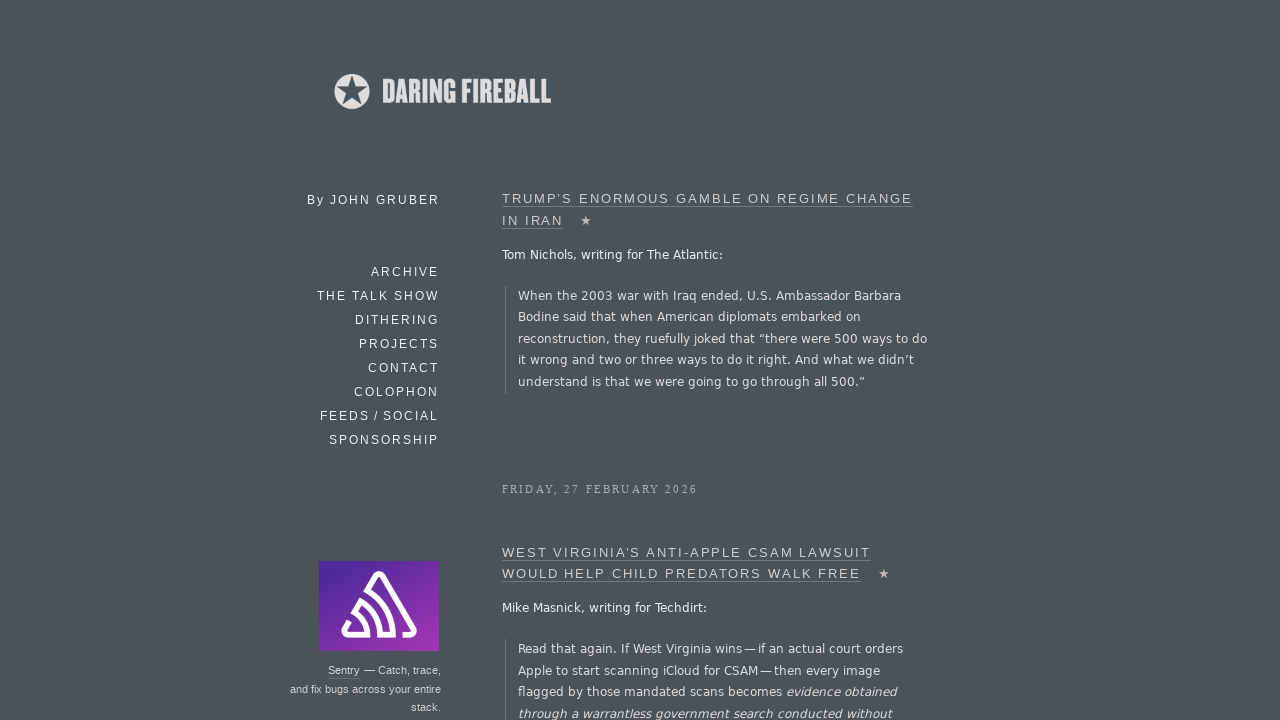

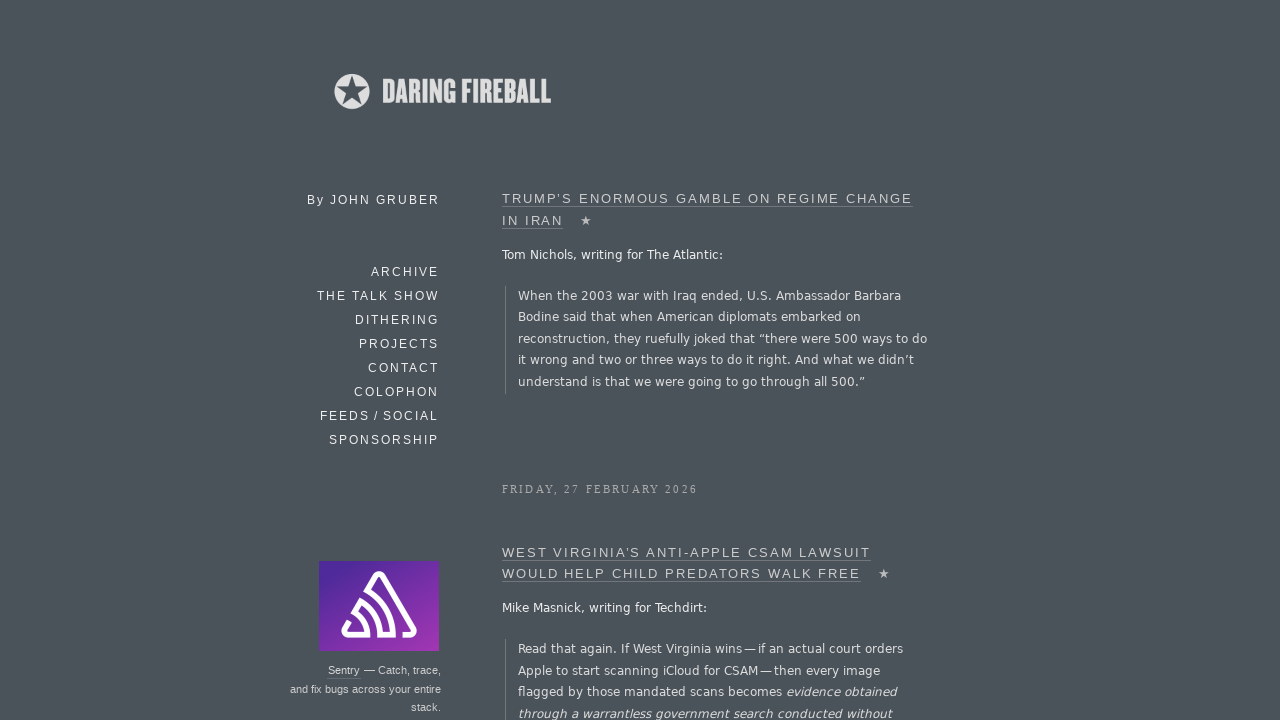